Tests product form by entering a 2-character product name with uppercase, a price, and selecting a condition from a dropdown

Starting URL: https://skrylexx.github.io/Products_CRUDS/

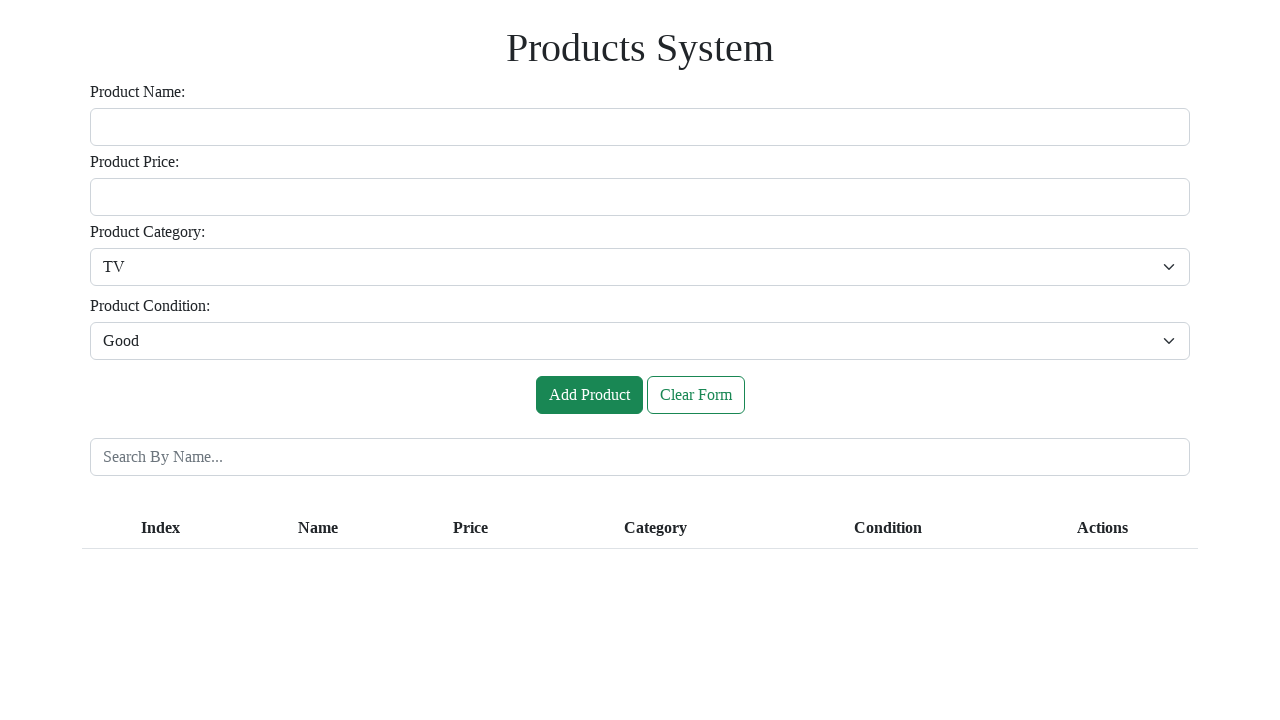

Clicked on the product name input field at (640, 127) on #inputName
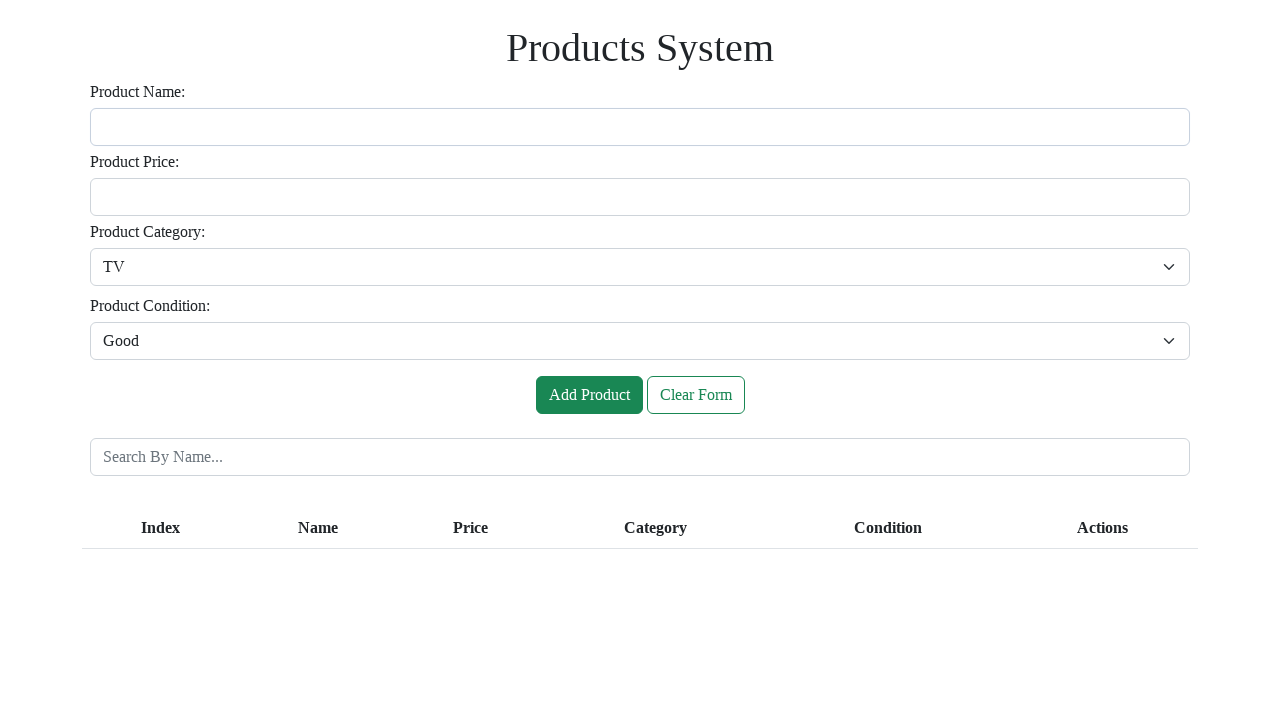

Filled product name field with '2-character name with uppercase: Aa' on #inputName
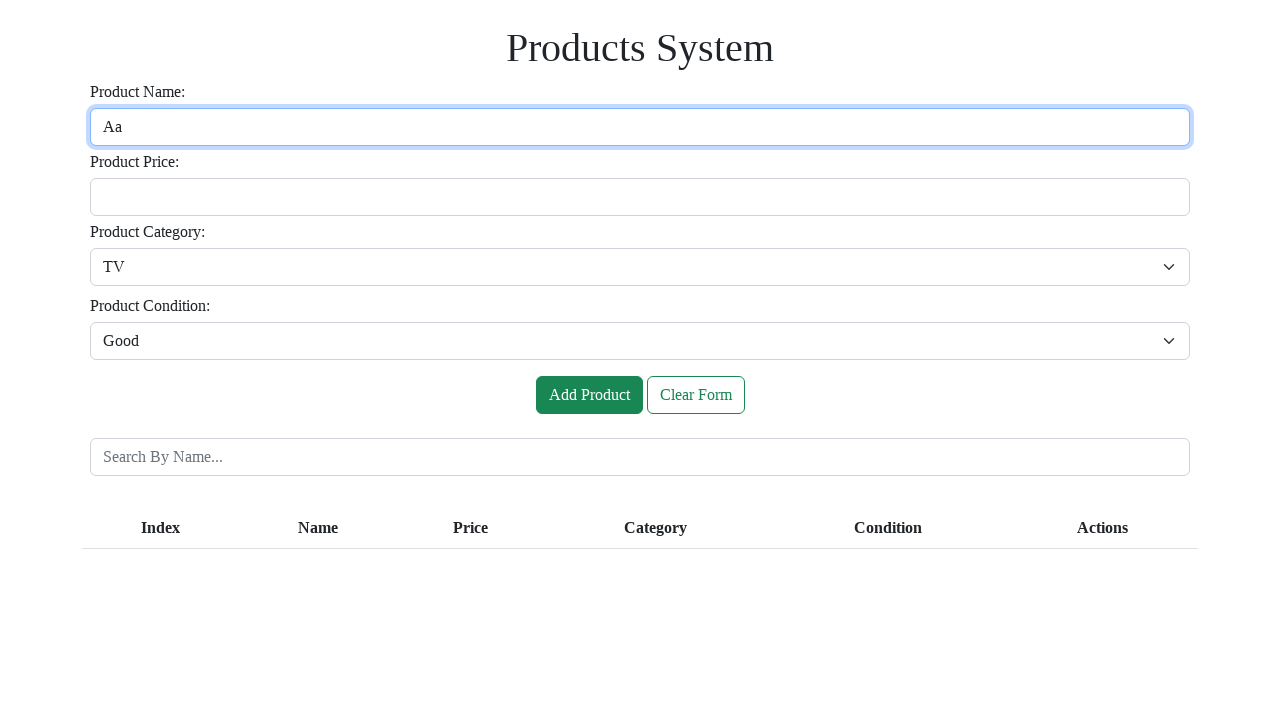

Clicked on the price input field at (640, 197) on #inputPrice
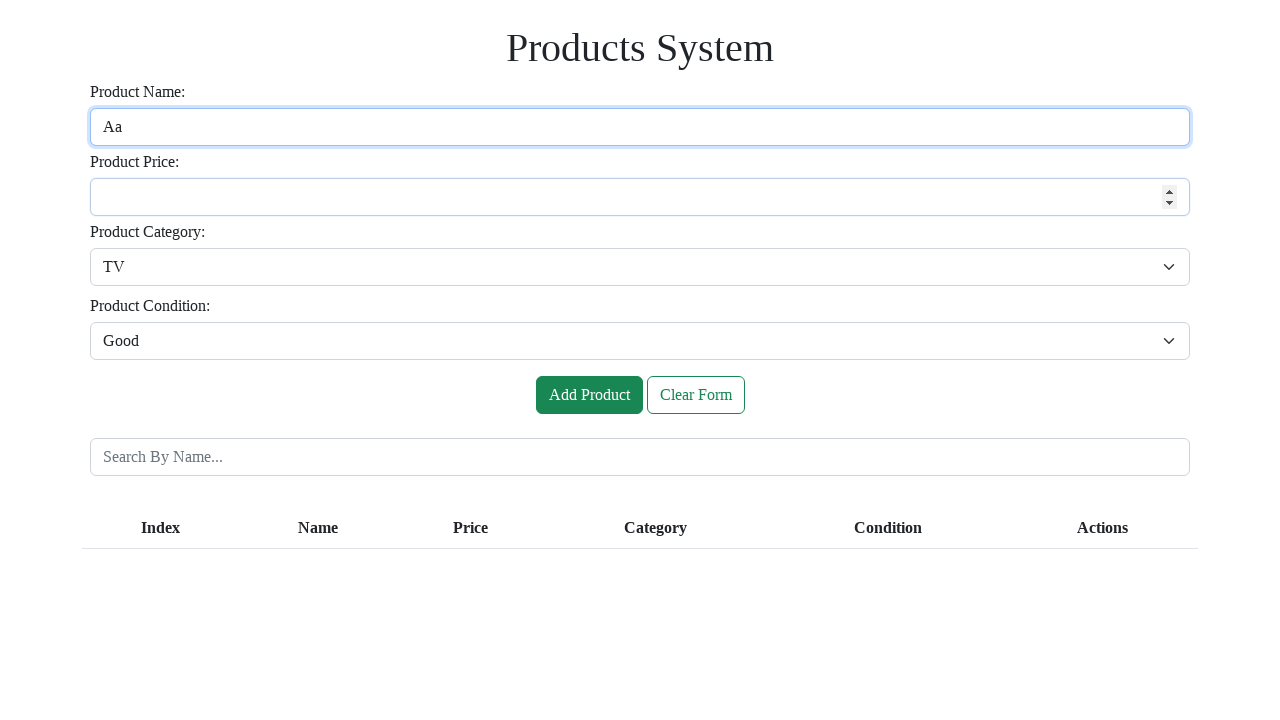

Filled price field with '751' on #inputPrice
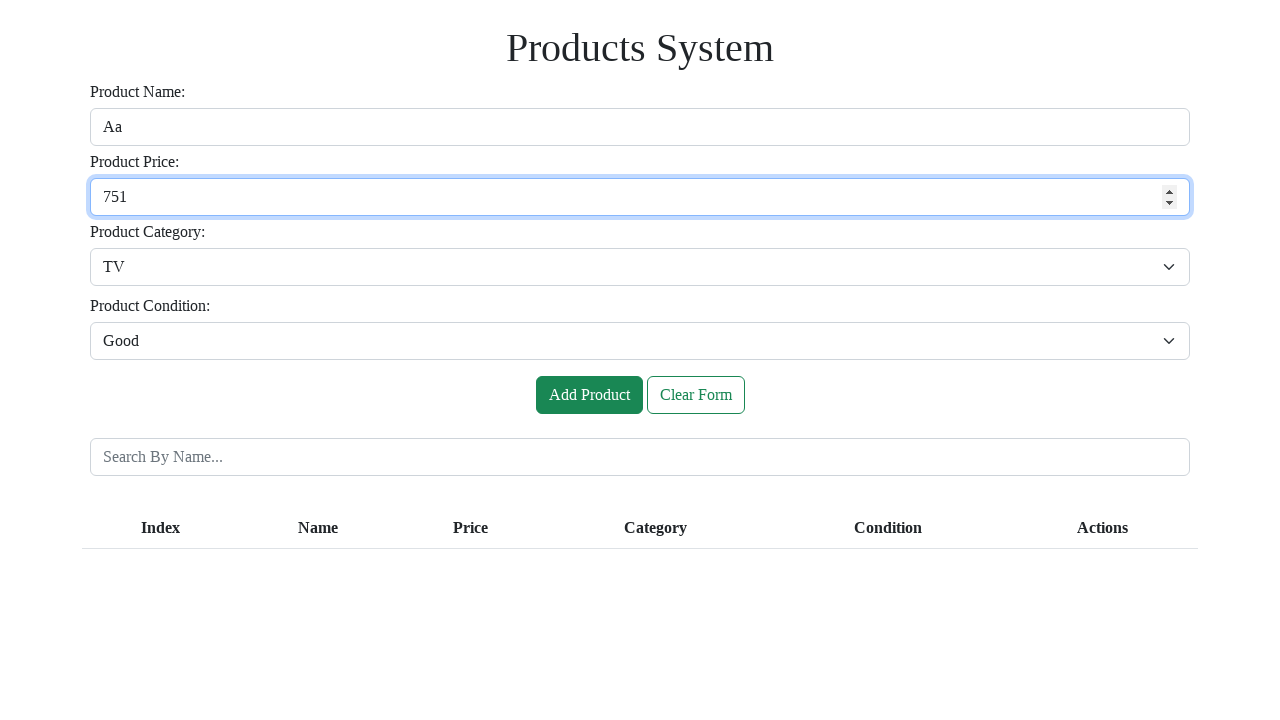

Clicked on the condition dropdown at (640, 341) on #inputCondition
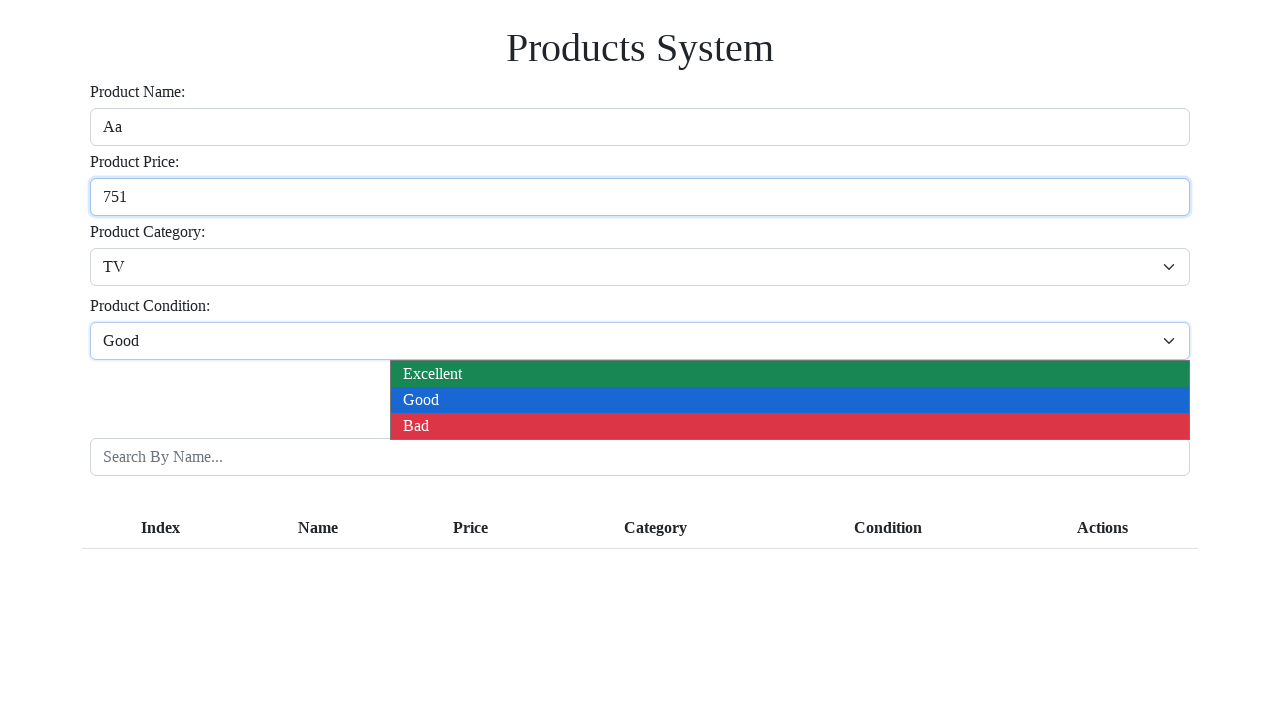

Selected 'Bad' option from the condition dropdown on #inputCondition
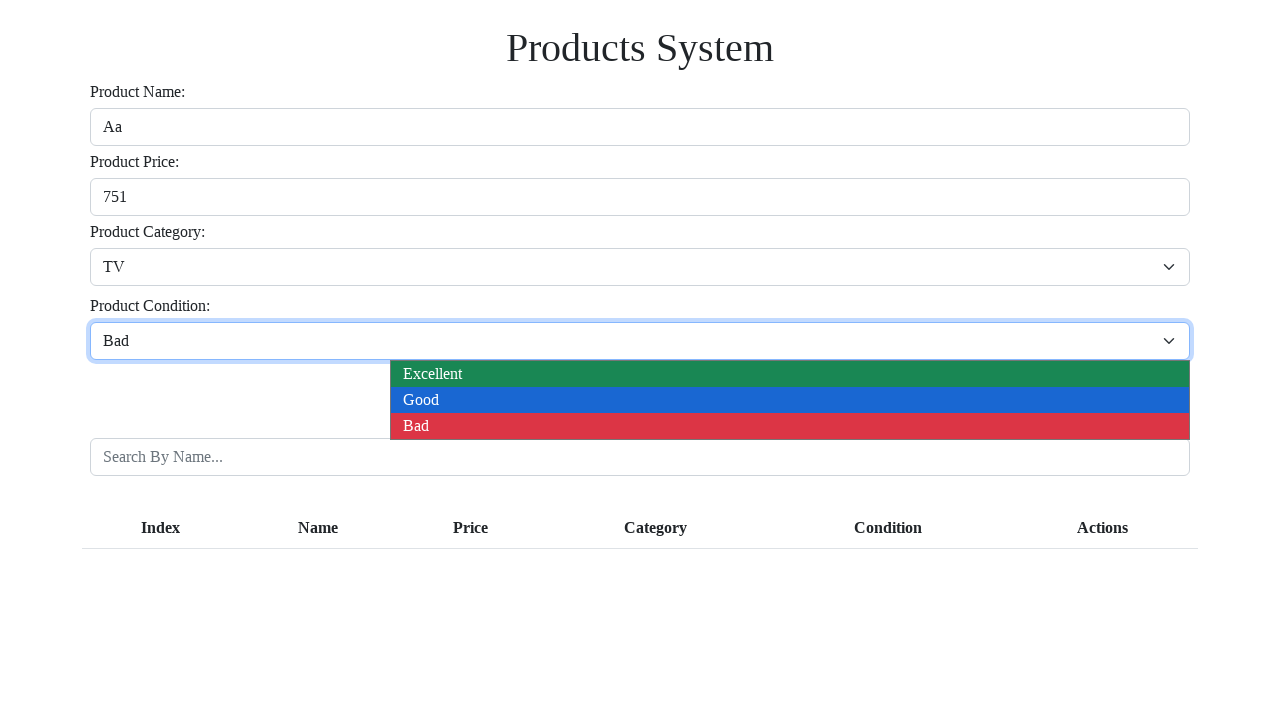

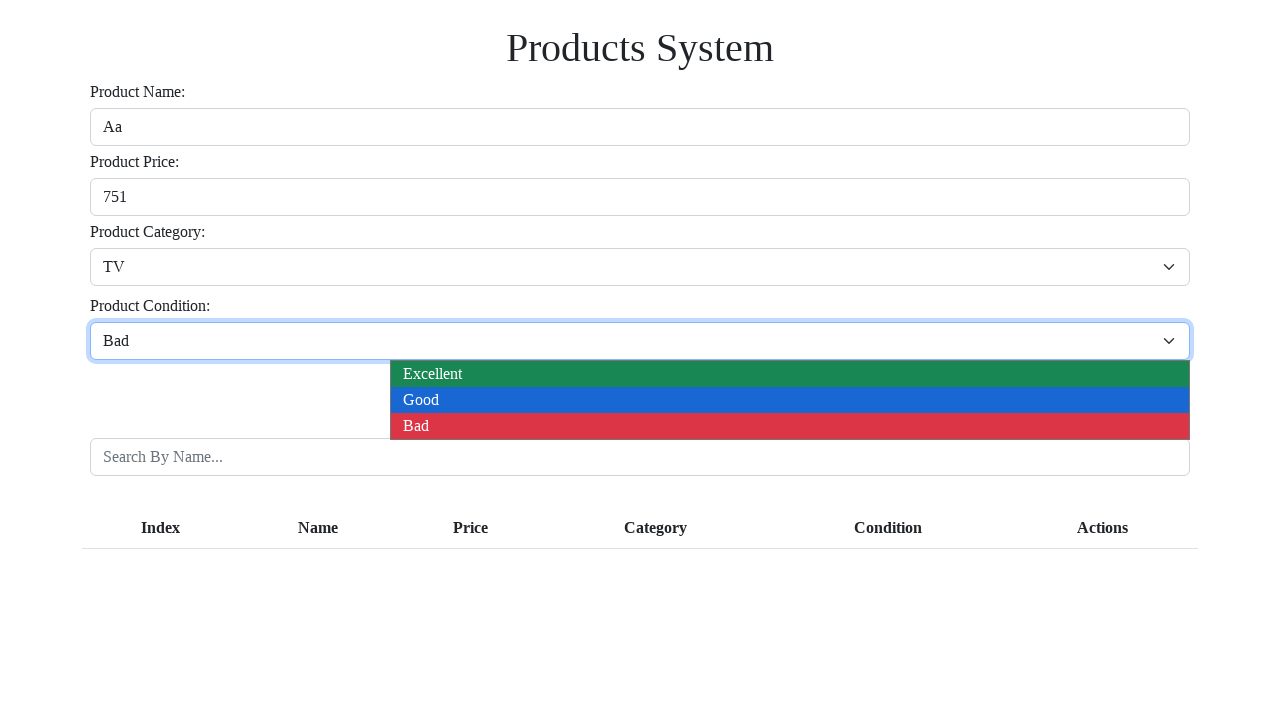